Navigates to the checkboxes page by clicking on the checkboxes link

Starting URL: https://the-internet.herokuapp.com

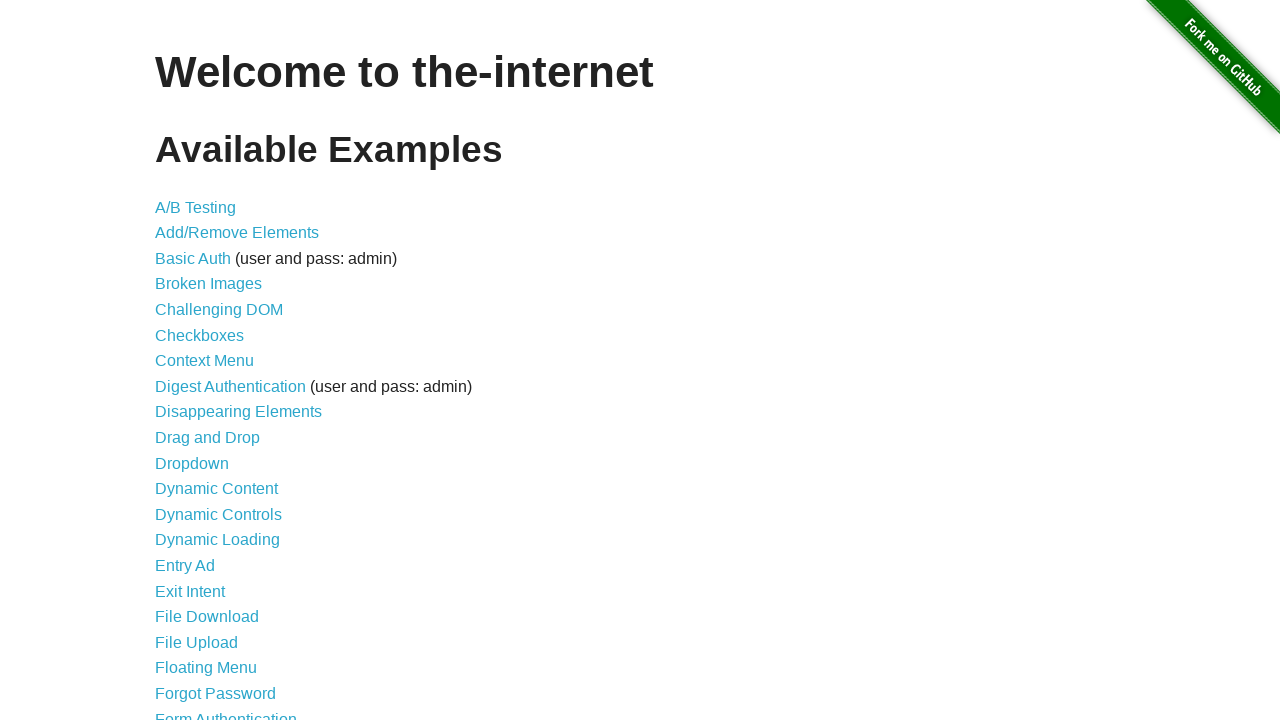

Clicked on the checkboxes link to navigate to checkboxes page at (200, 335) on [href="/checkboxes"]
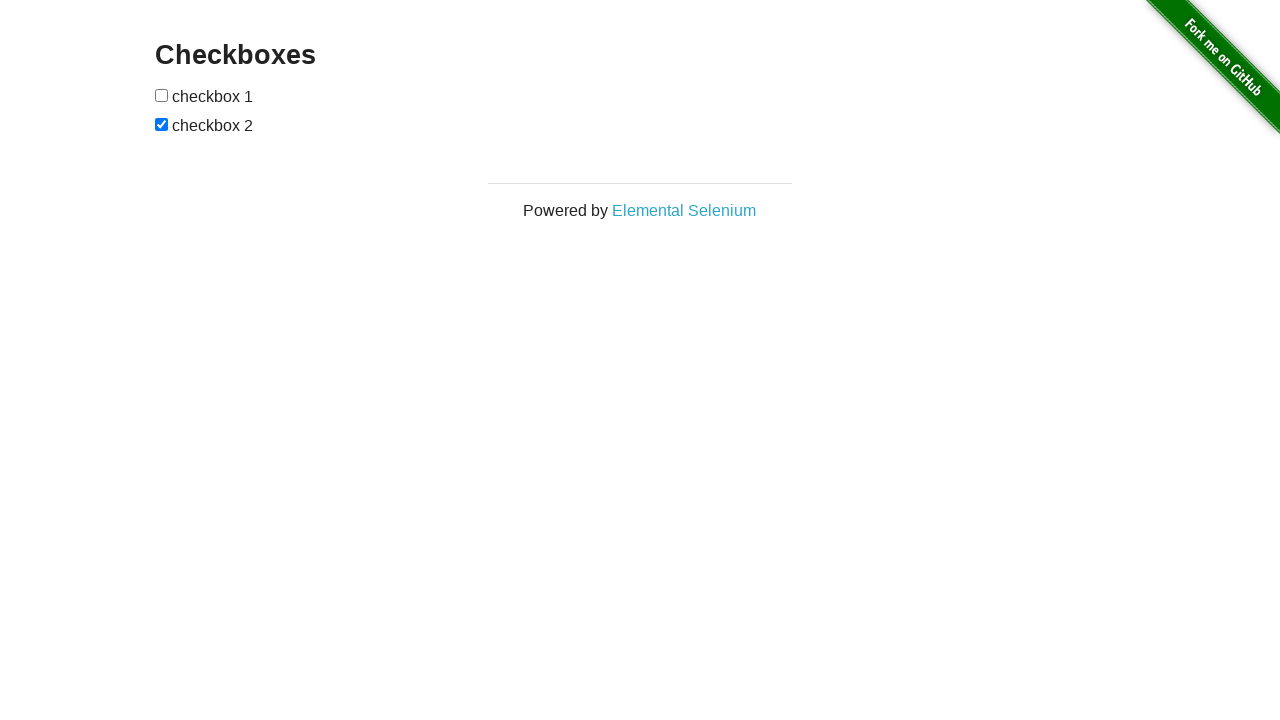

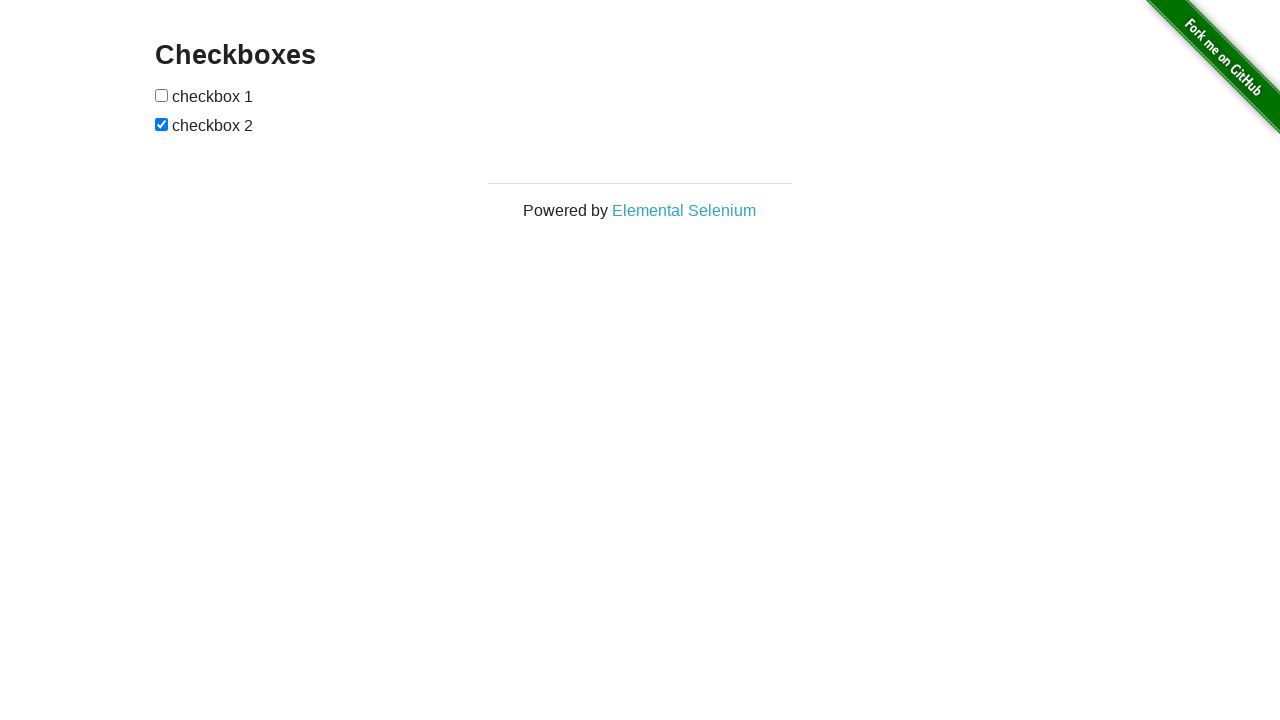